Tests multi-select dropdown functionality by selecting multiple options (first two items) from a multi-select element on a Selenium test page.

Starting URL: https://iamsandesh23.github.io/selenium.github.io/

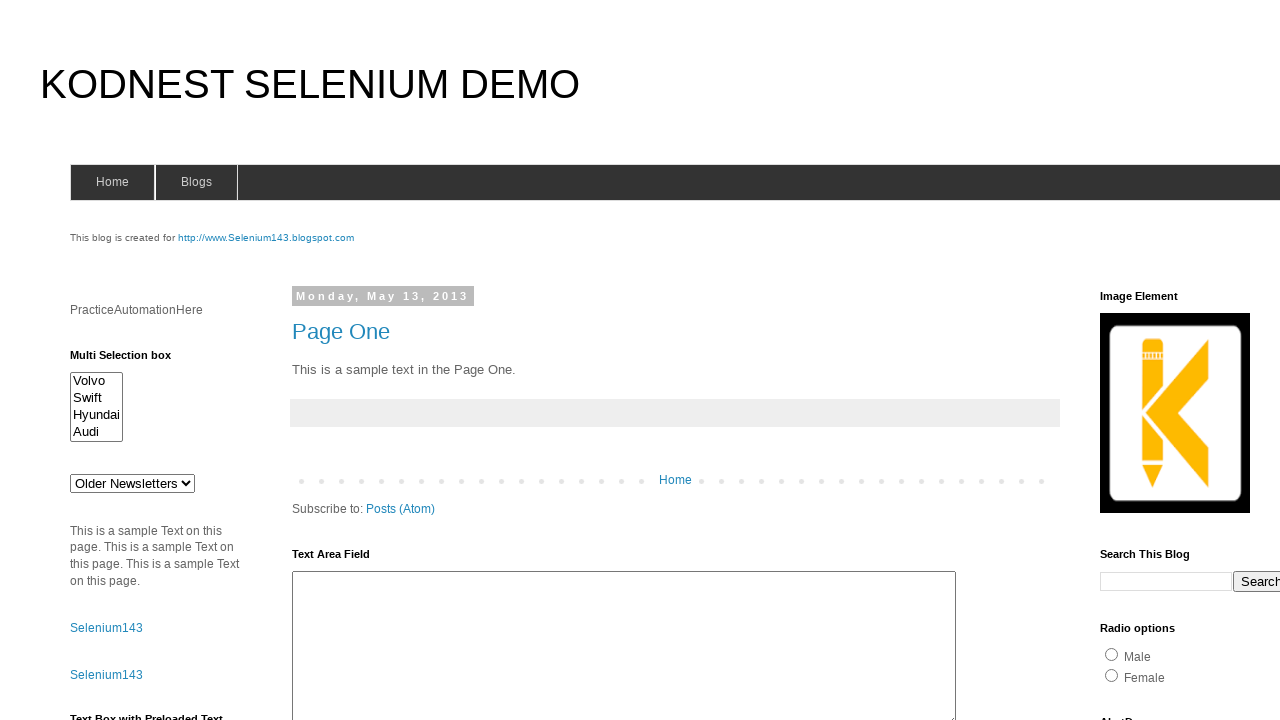

Multi-select dropdown element became visible
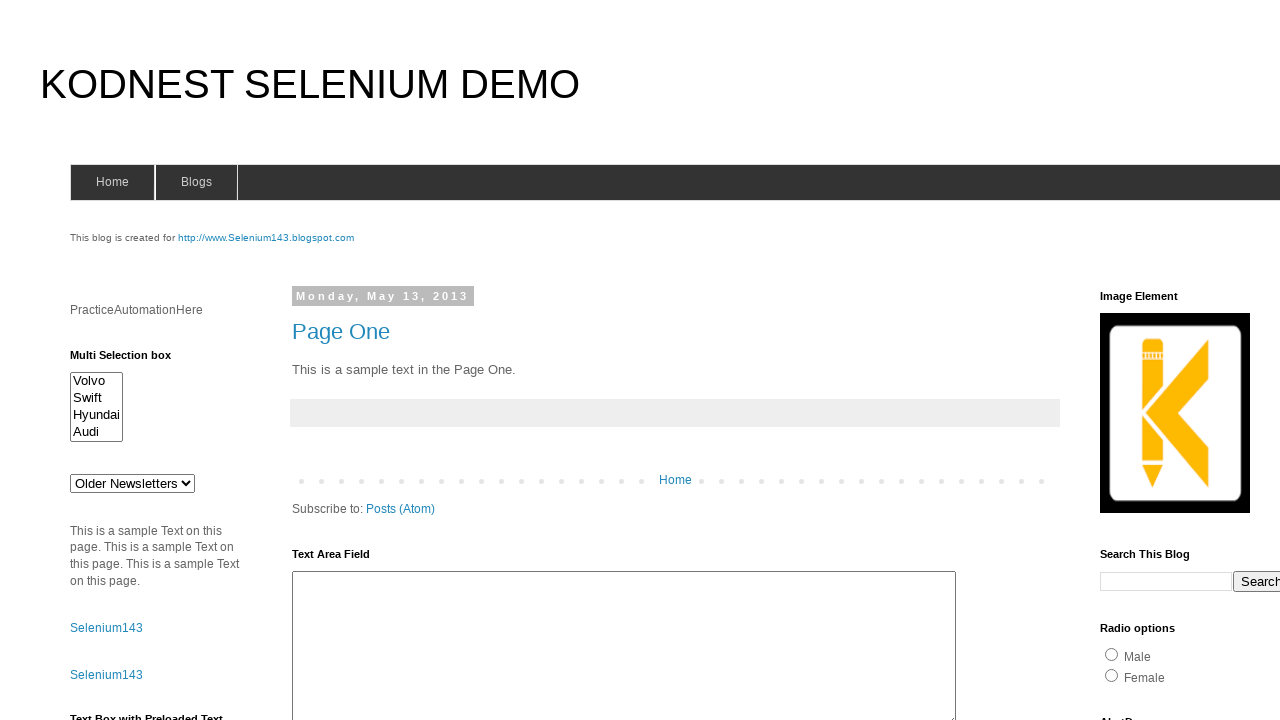

Selected first option (index 0) from multi-select dropdown on #multiselect1
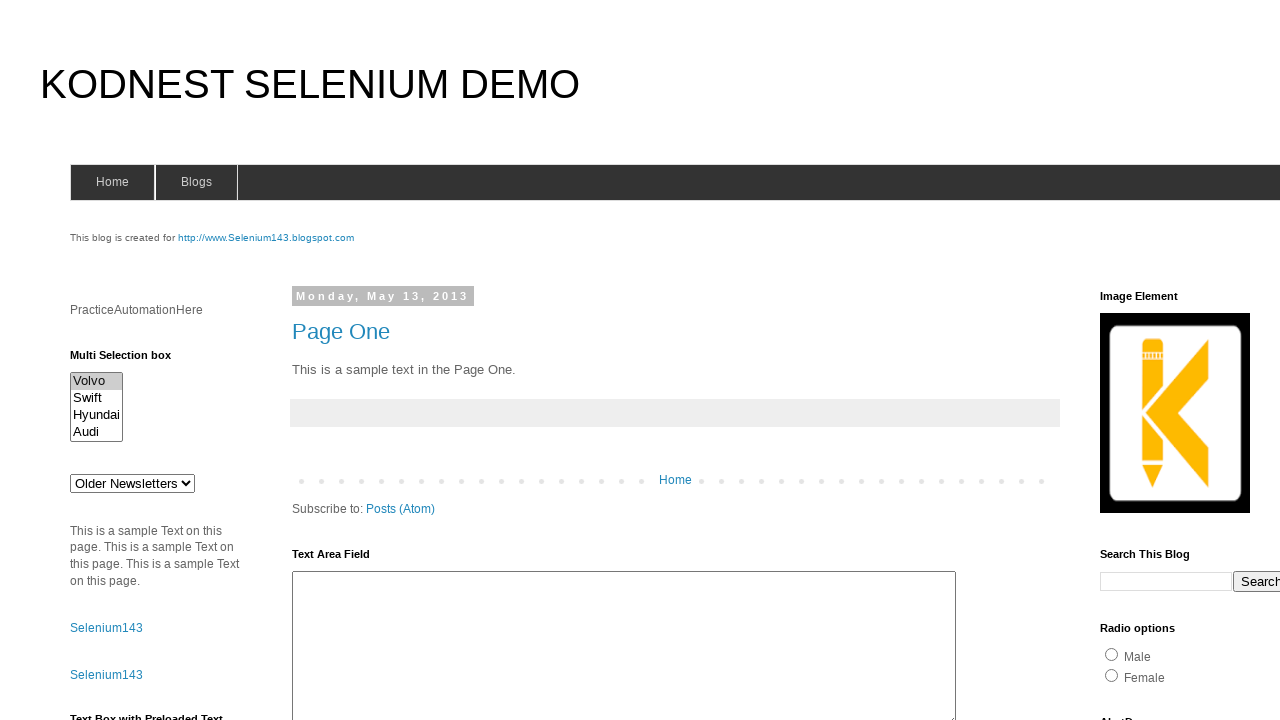

Selected first two options (indices 0 and 1) from multi-select dropdown on #multiselect1
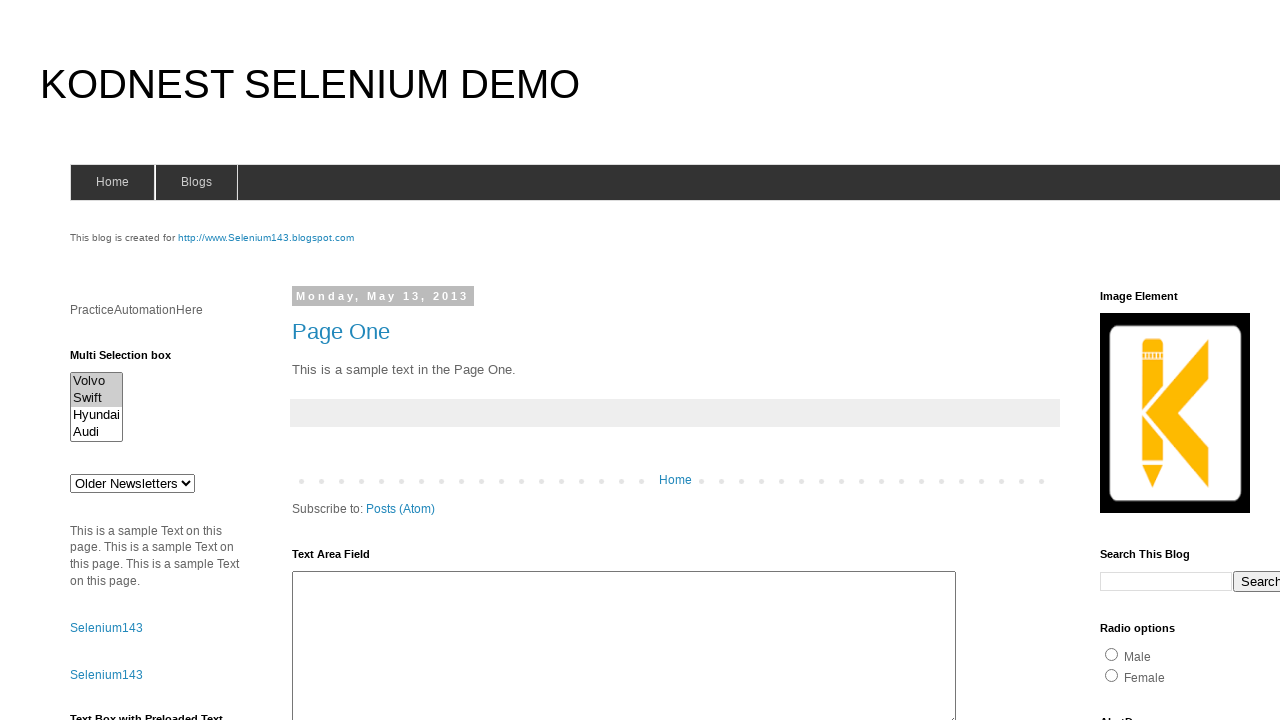

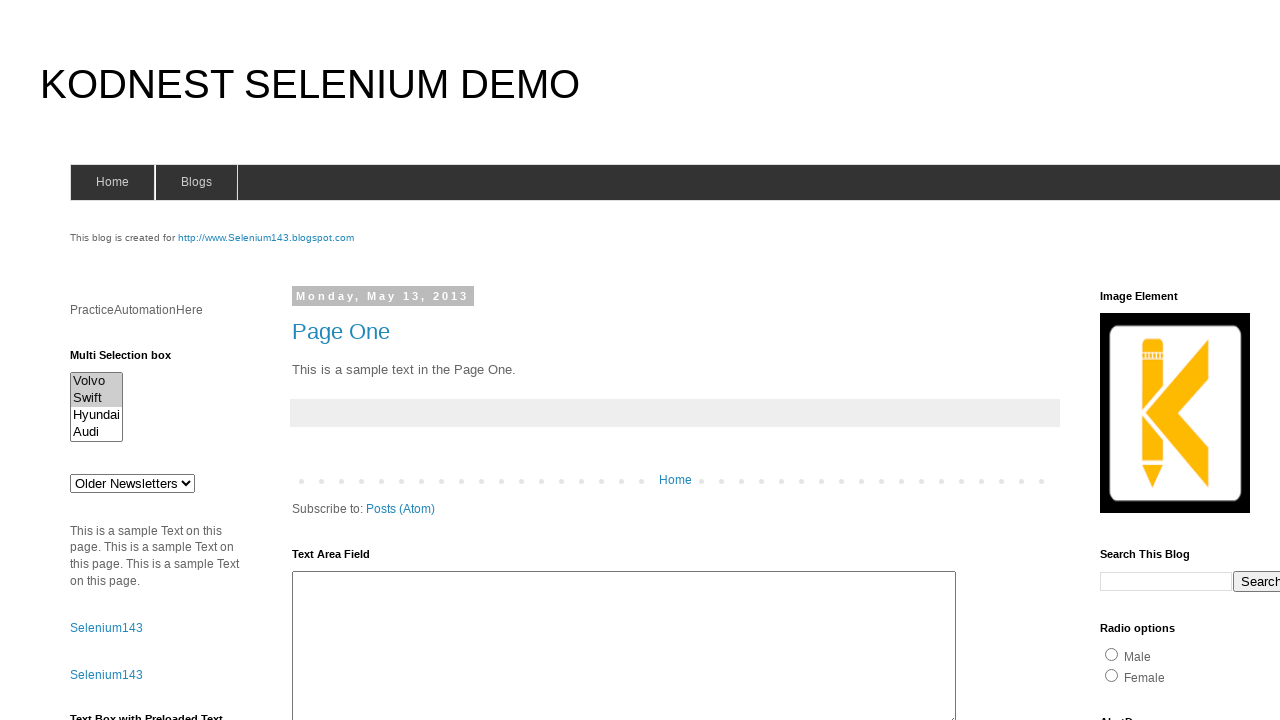